Tests keyboard and mouse interactions on a practice form, including filling text fields, using keyboard navigation (TAB, arrow keys), and performing mouse actions like context click, double click, and click-and-hold.

Starting URL: https://demoqa.com/automation-practice-form

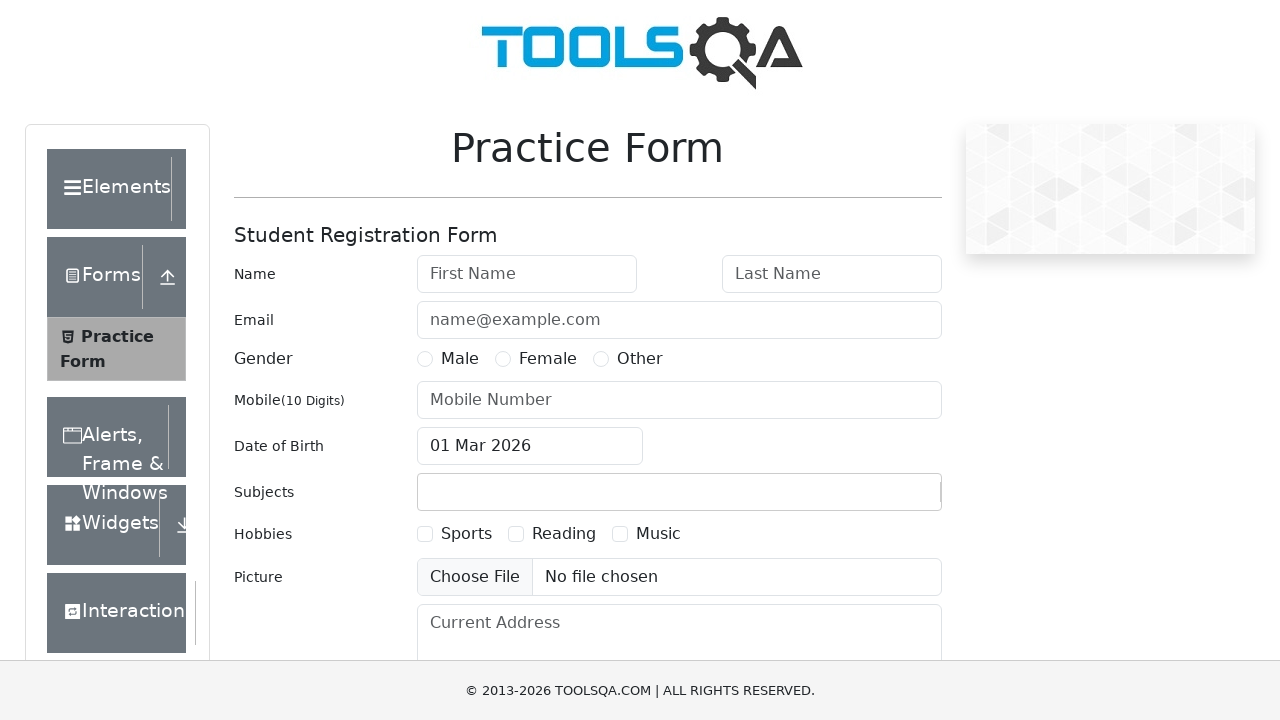

Filled first name field with 'GRT' on #firstName
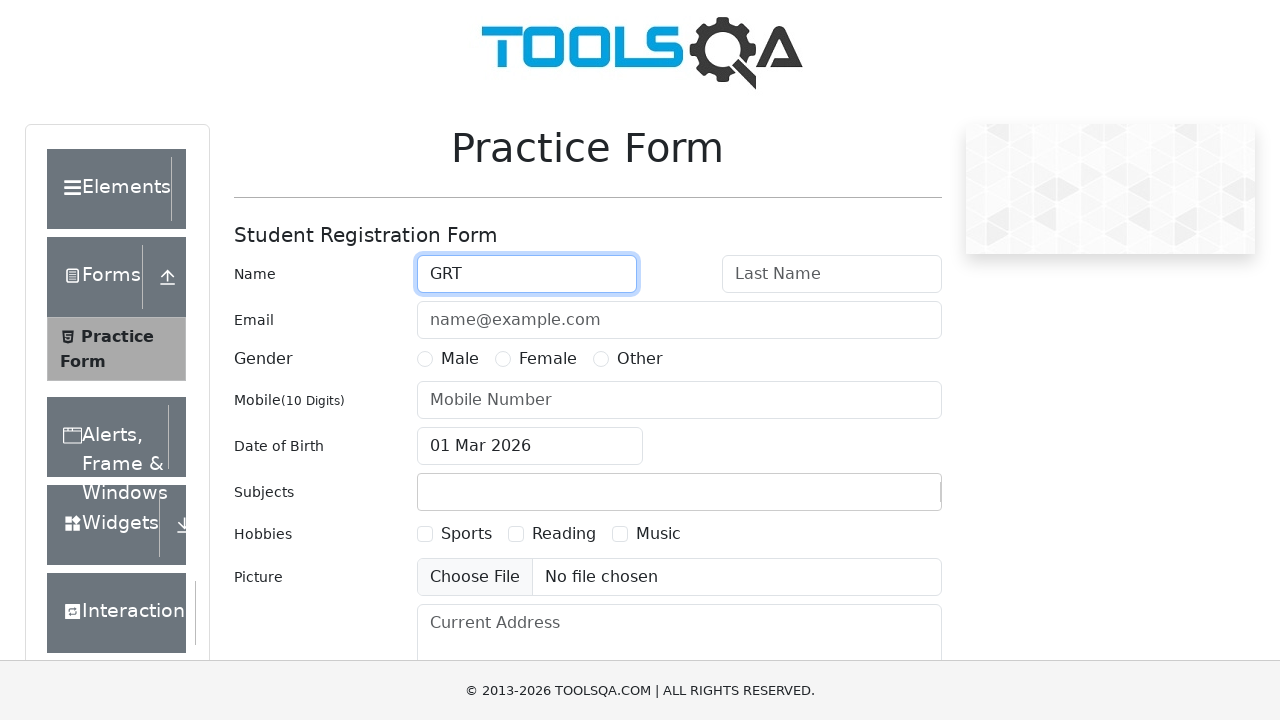

Pressed TAB key to navigate to next field
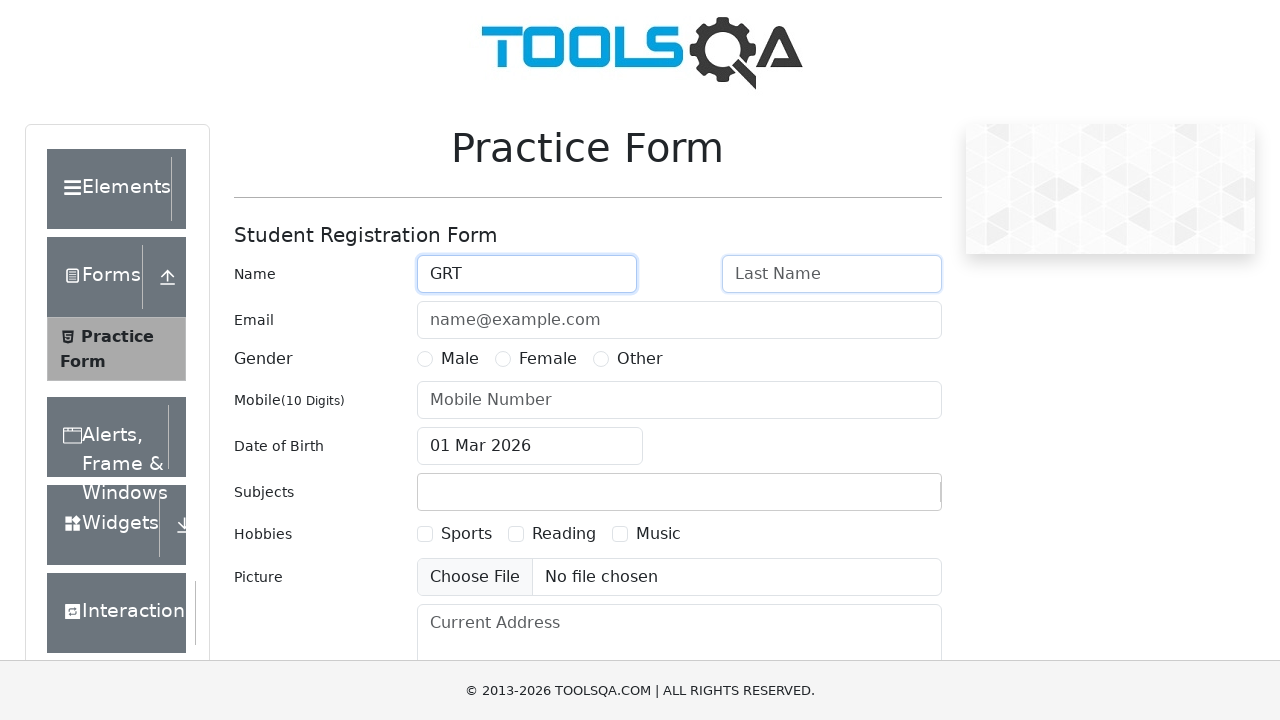

Filled last name field with 'bangalore' on #lastName
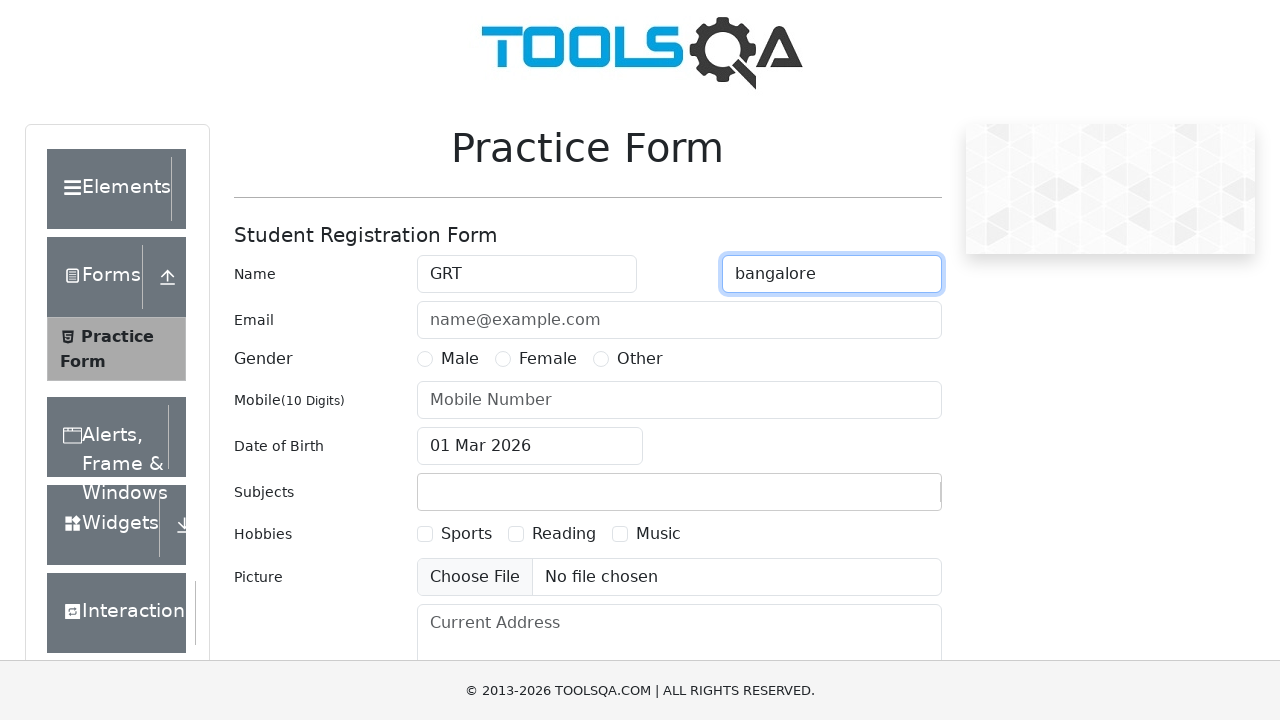

Pressed TAB key to skip email field
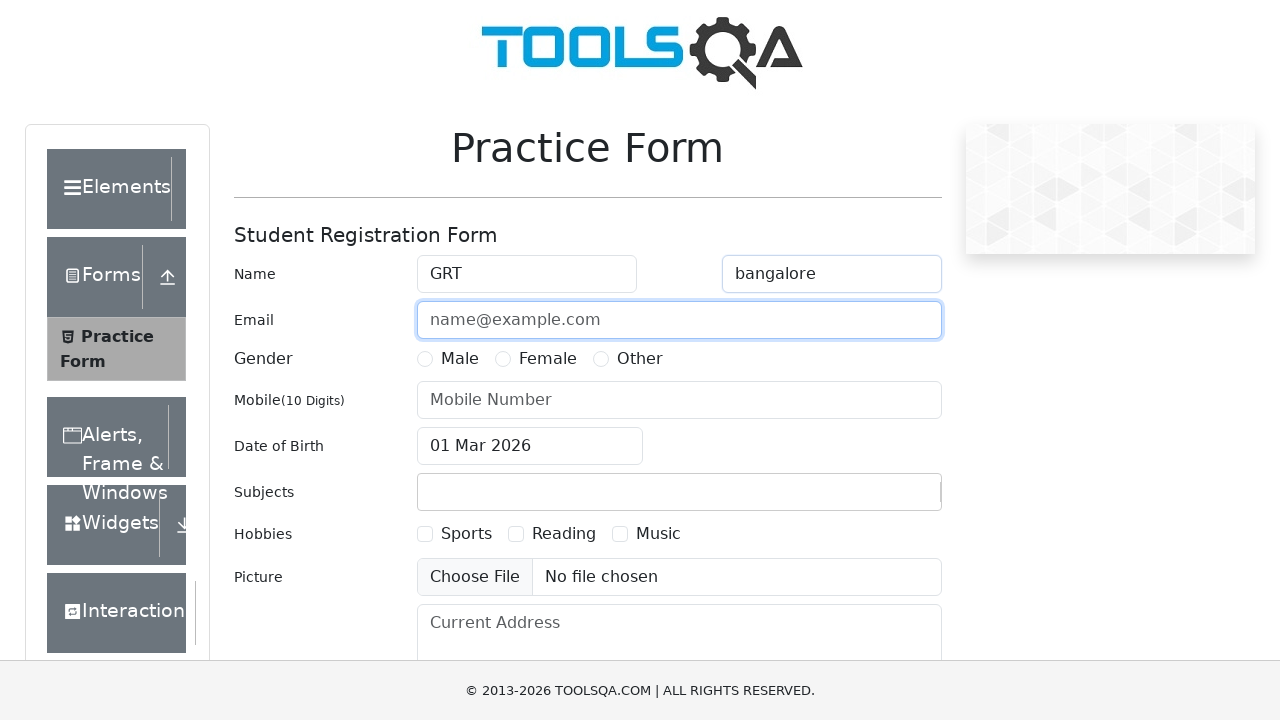

Pressed TAB key again to continue navigation
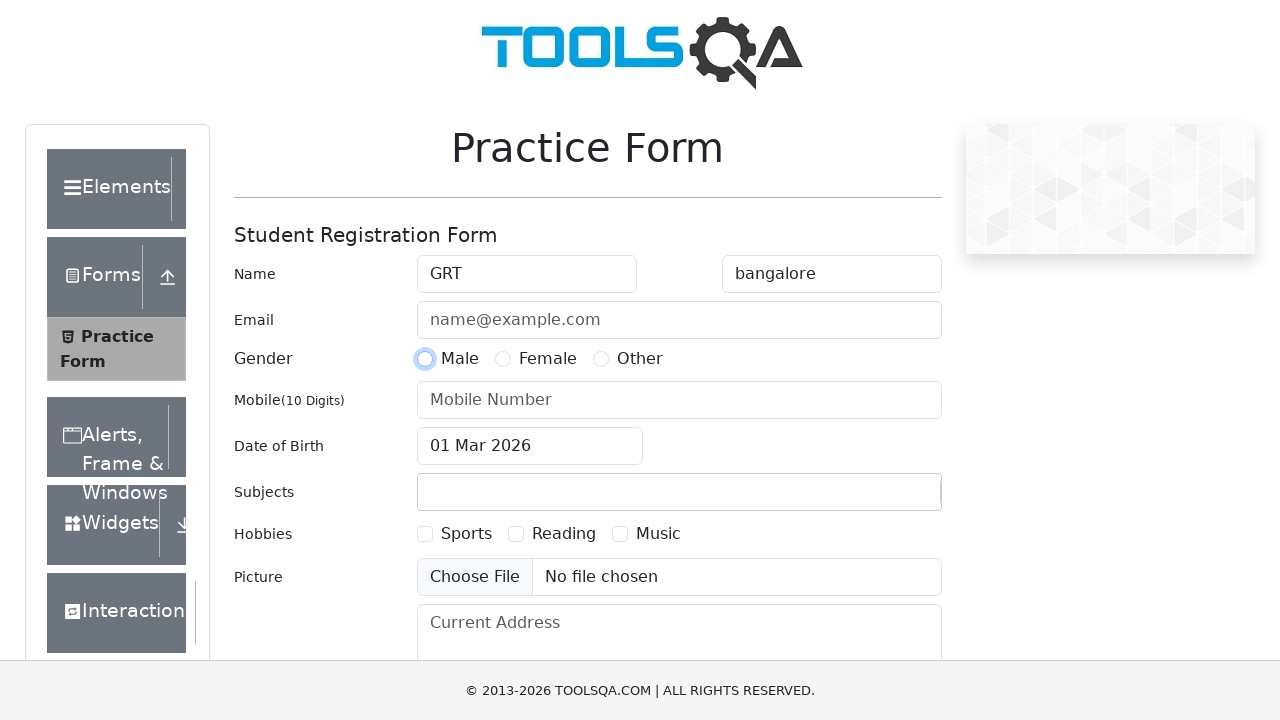

Filled current address field with long text string on #currentAddress
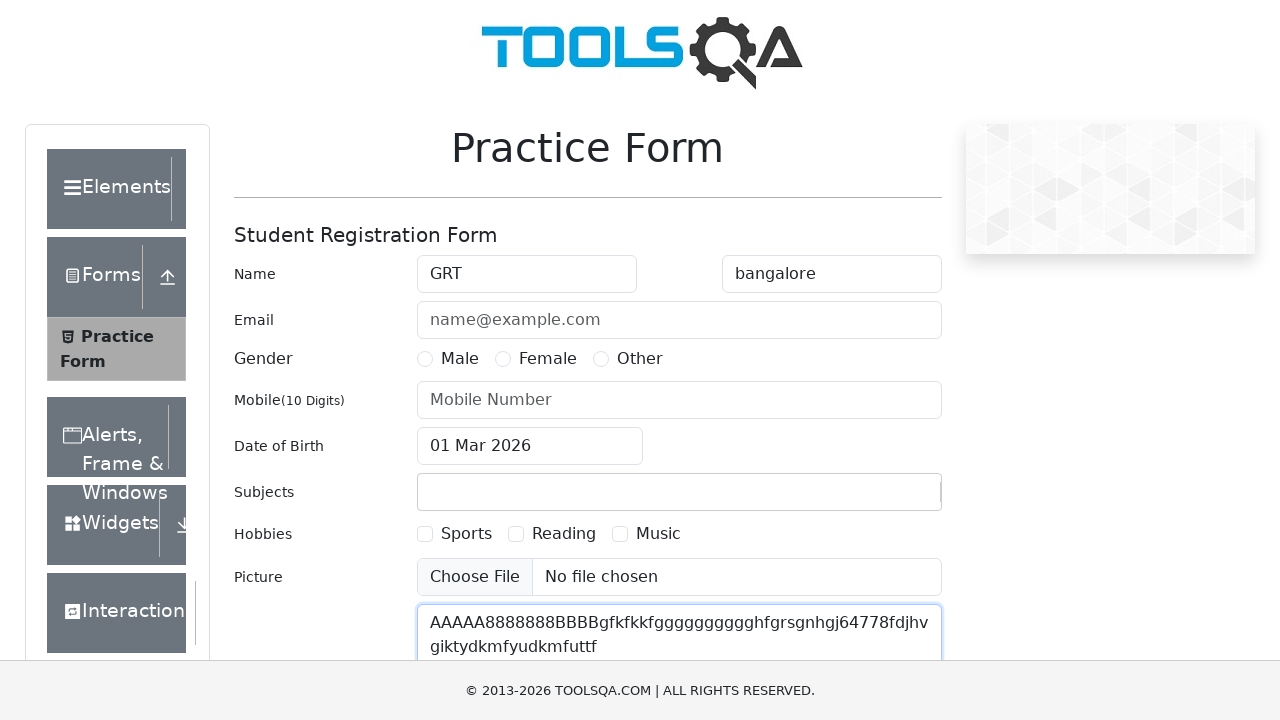

Pressed ArrowUp key
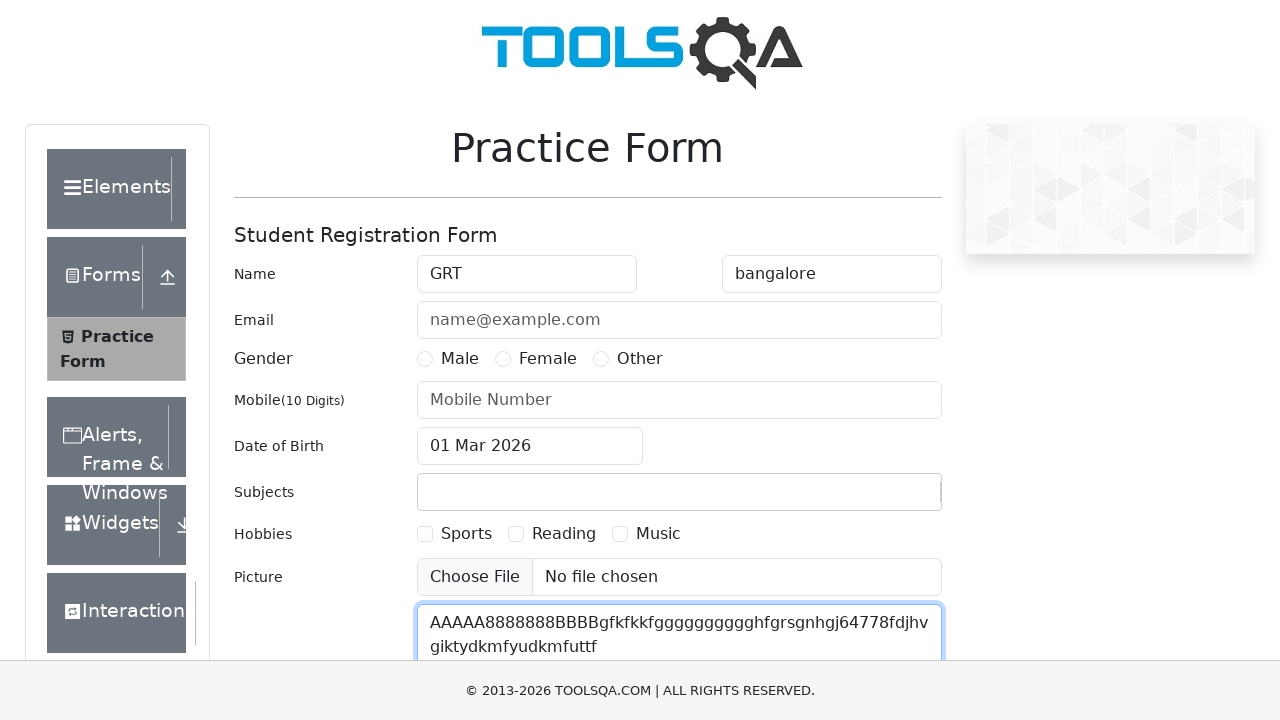

Pressed ArrowUp key again
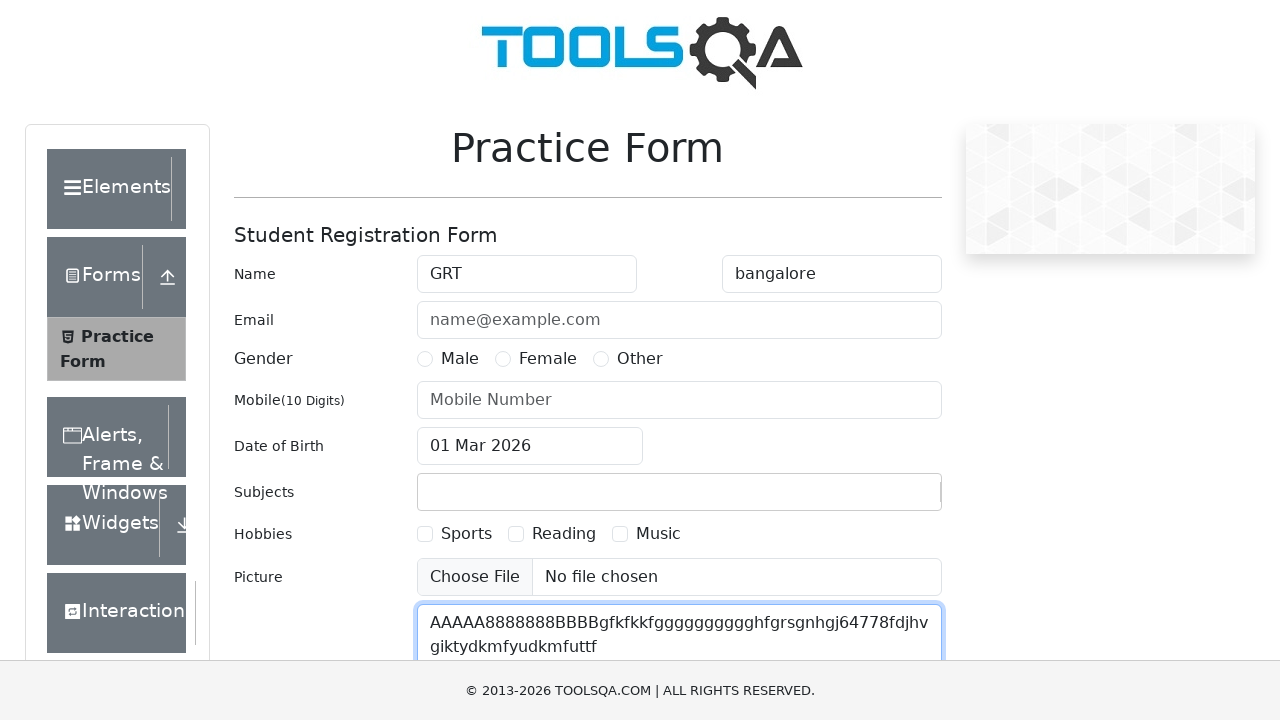

Pressed ArrowRight key
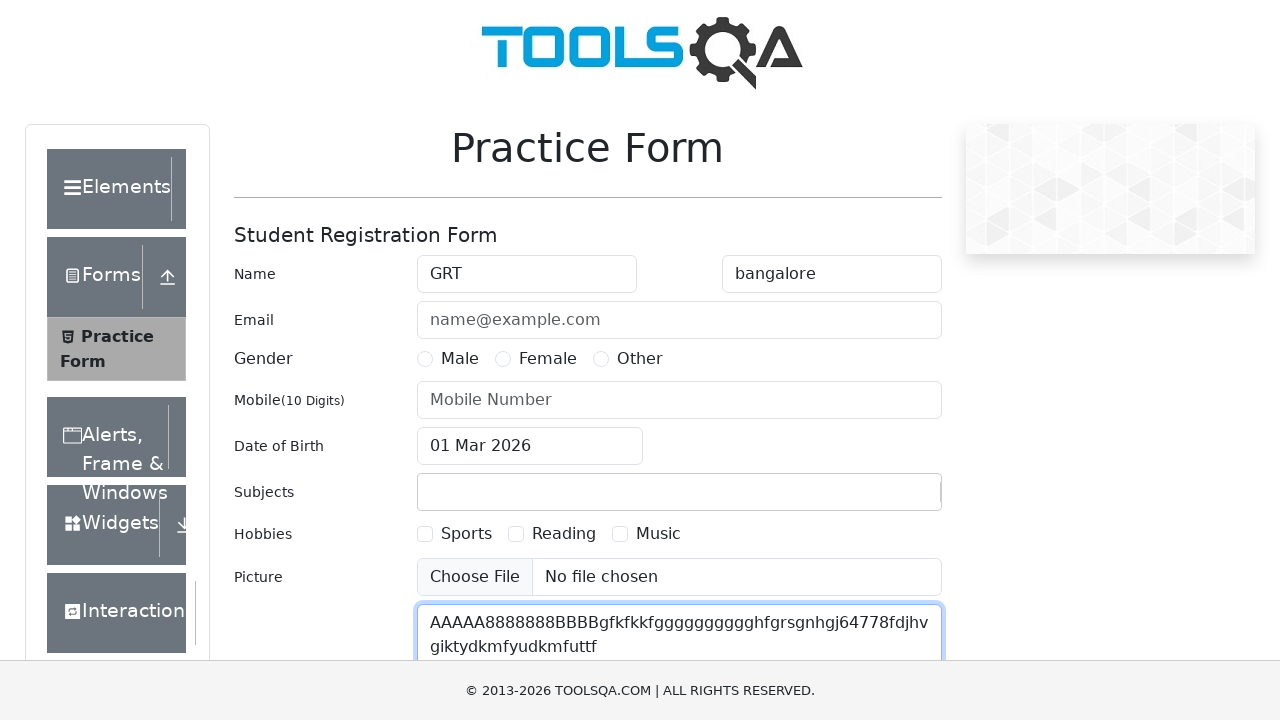

Pressed and held Shift key
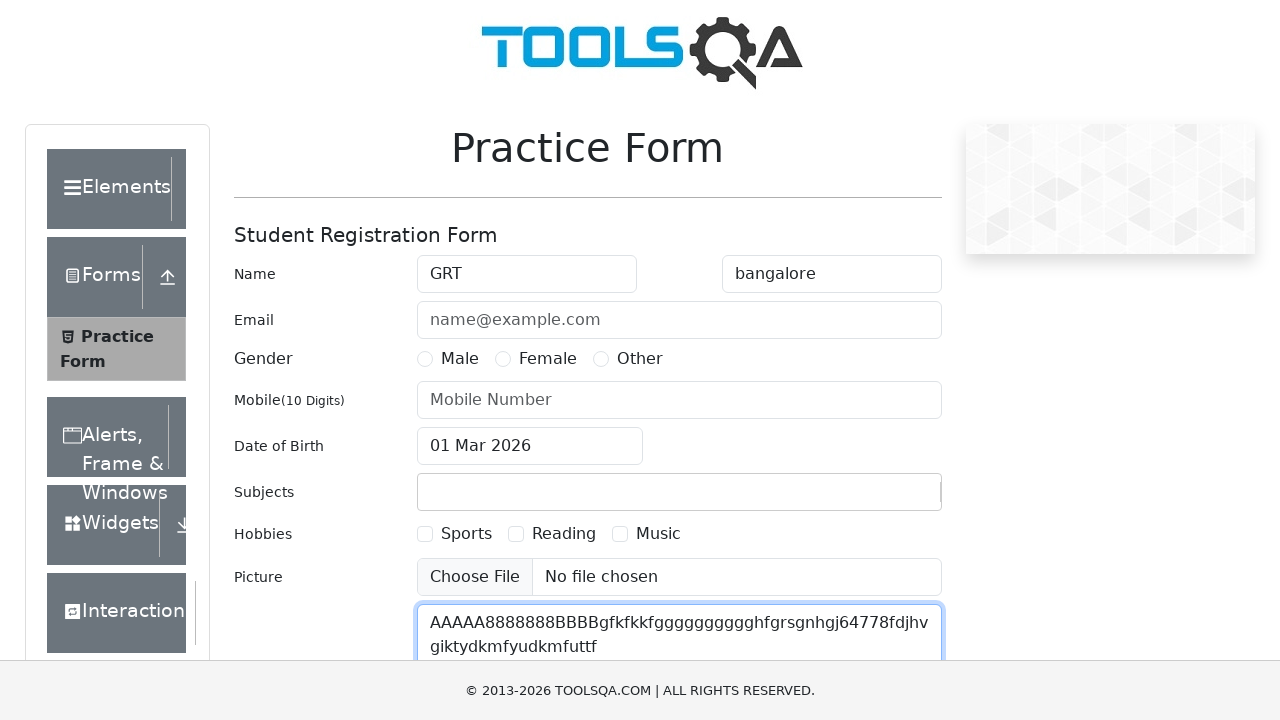

Hovered over sports checkbox at (425, 534) on #hobbies-checkbox-1
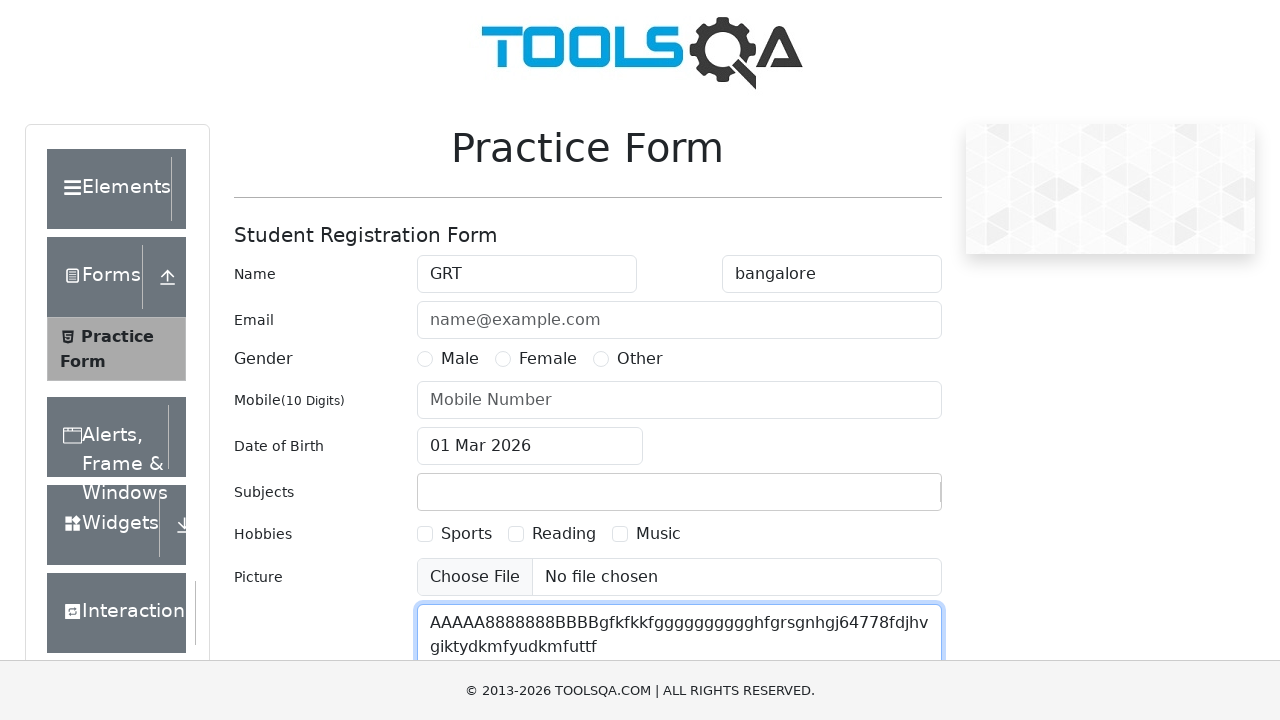

Hovered over first name field at (527, 274) on #firstName
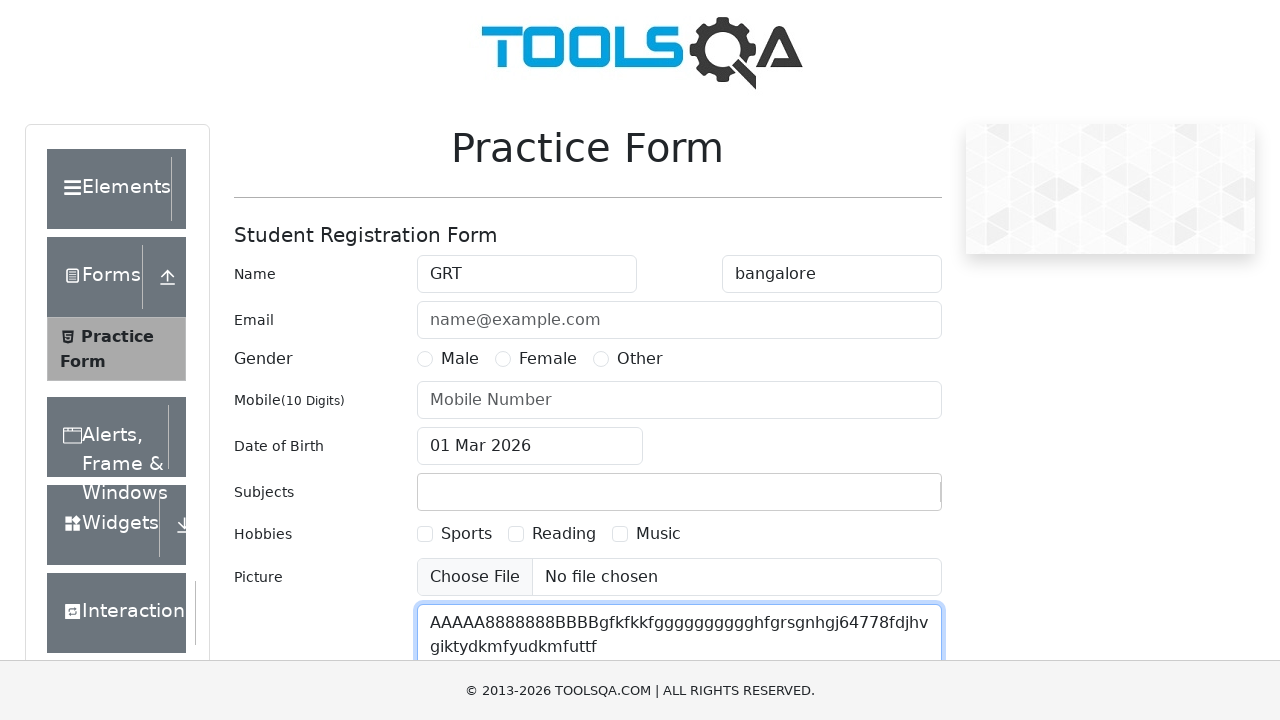

Performed right-click (context click) at coordinates (0, 0) at (0, 0)
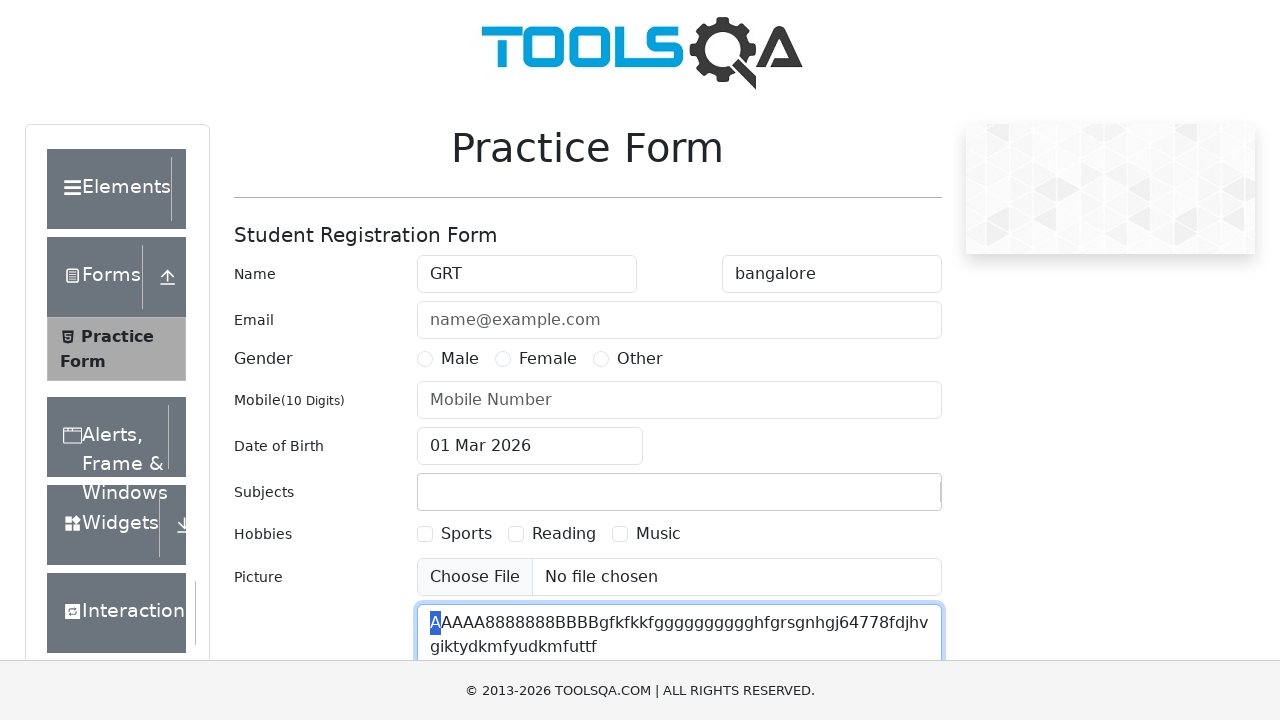

Released Shift key
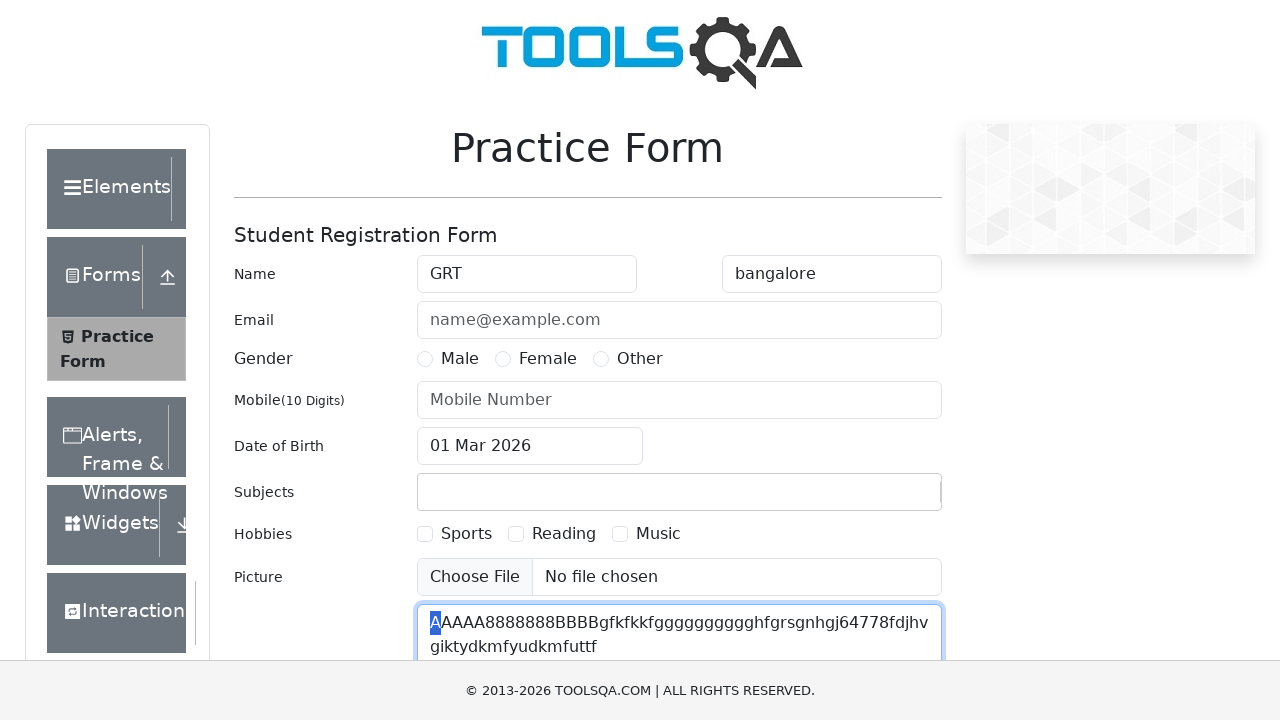

Double-clicked on Sports label at (466, 534) on label[for='hobbies-checkbox-1']
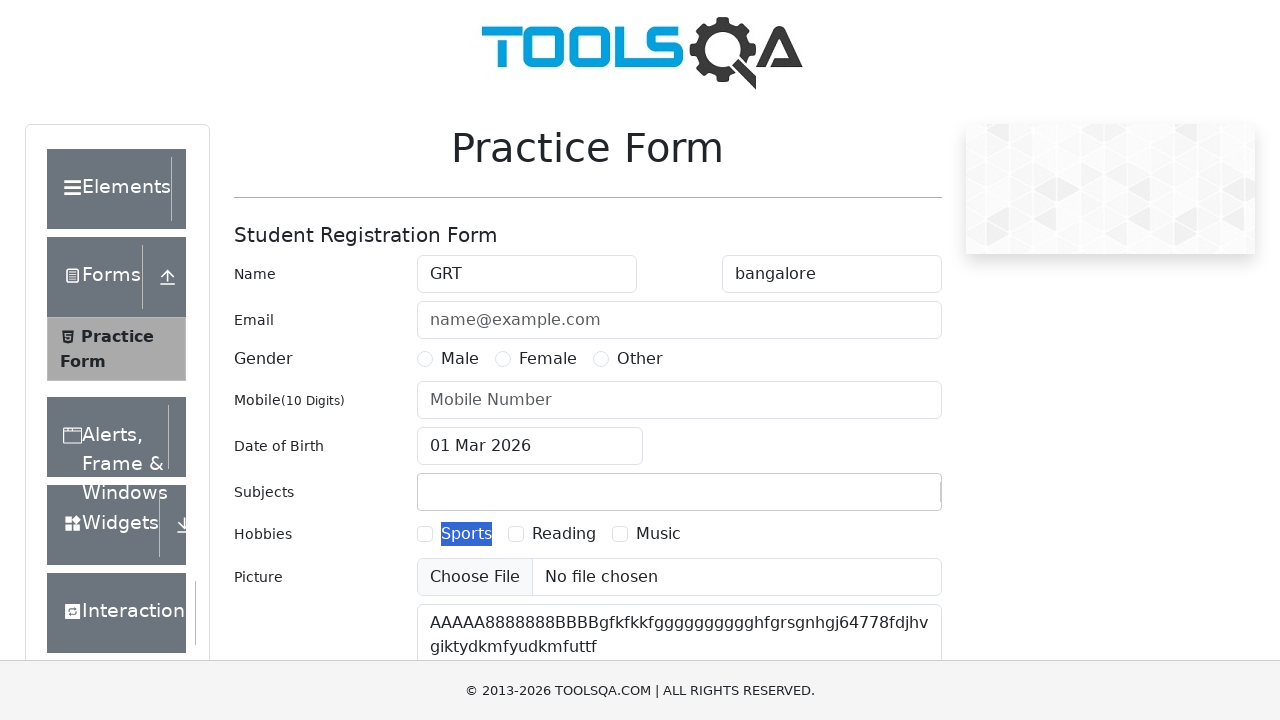

Double-clicked on file upload element at (679, 577) on #uploadPicture
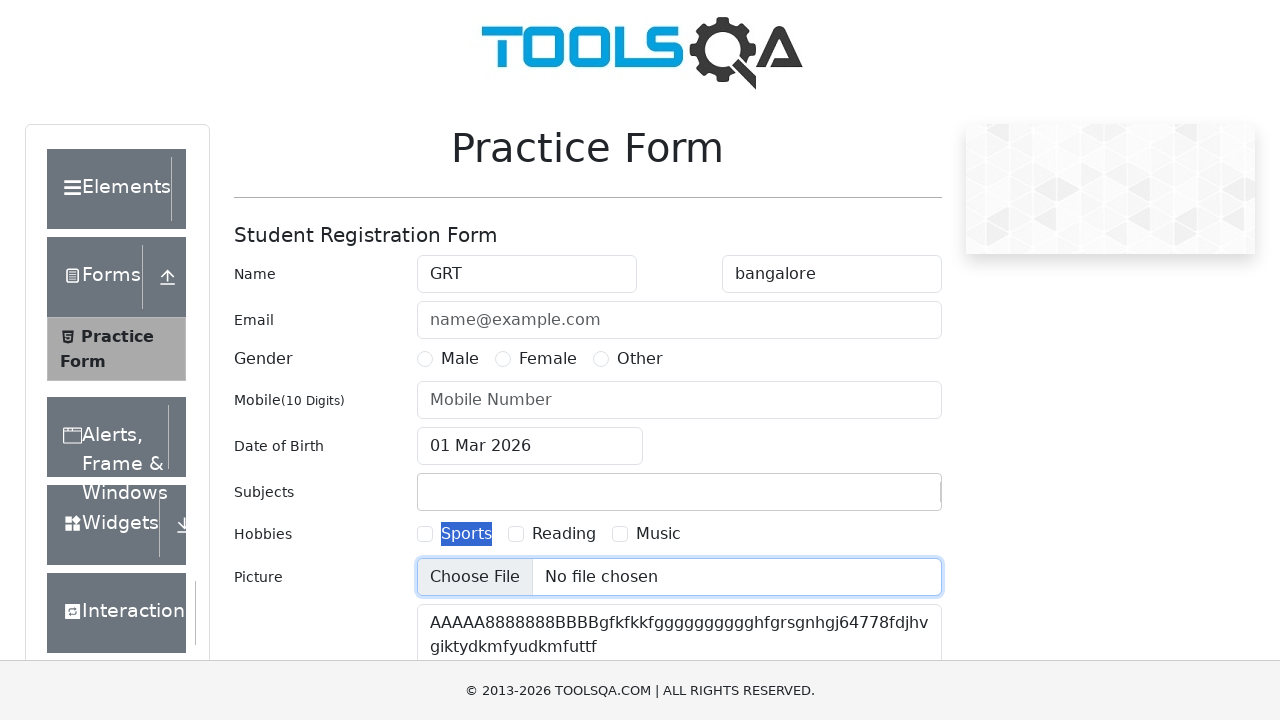

Moved mouse to center of file upload element at (679, 577)
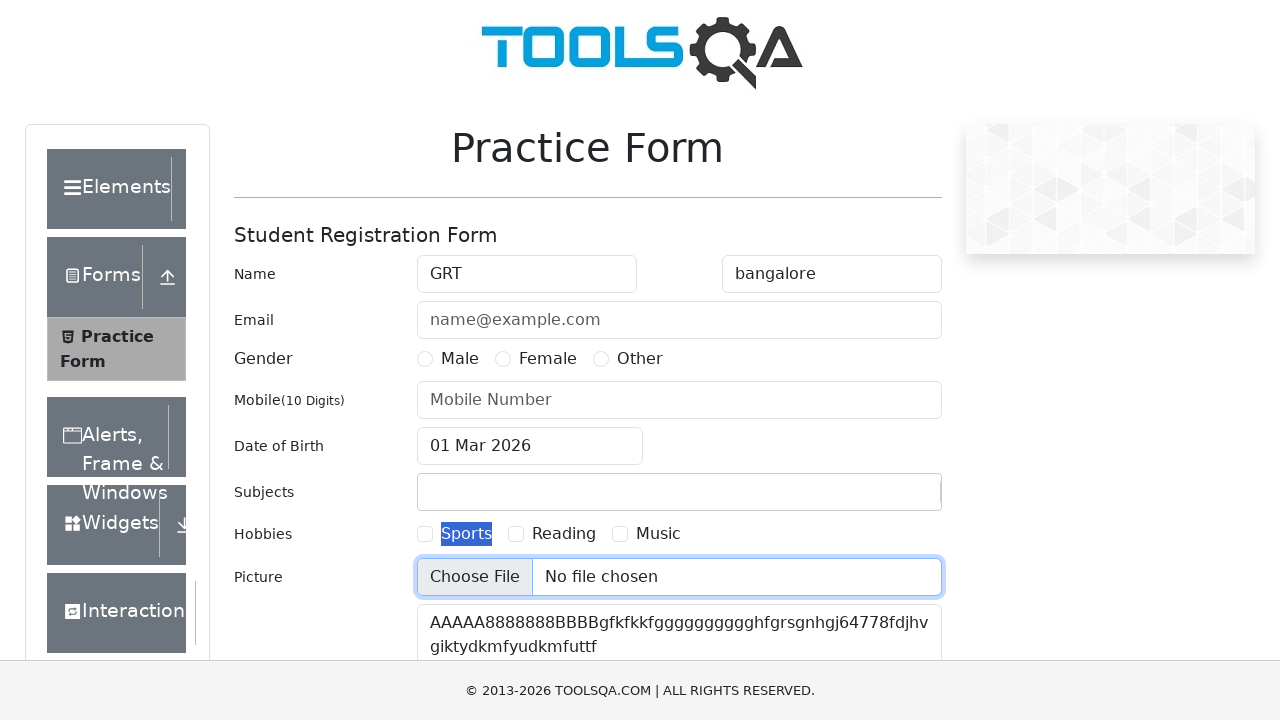

Pressed mouse button down on file upload element at (679, 577)
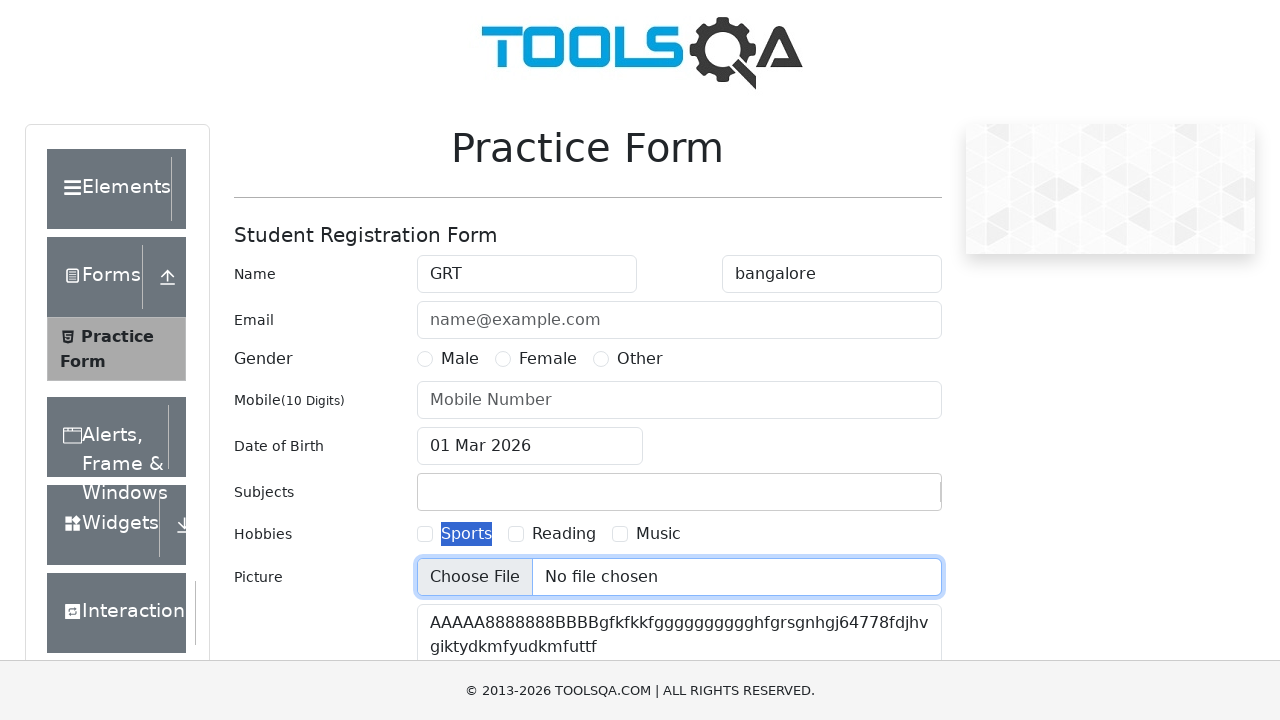

Released mouse button on file upload element at (679, 577)
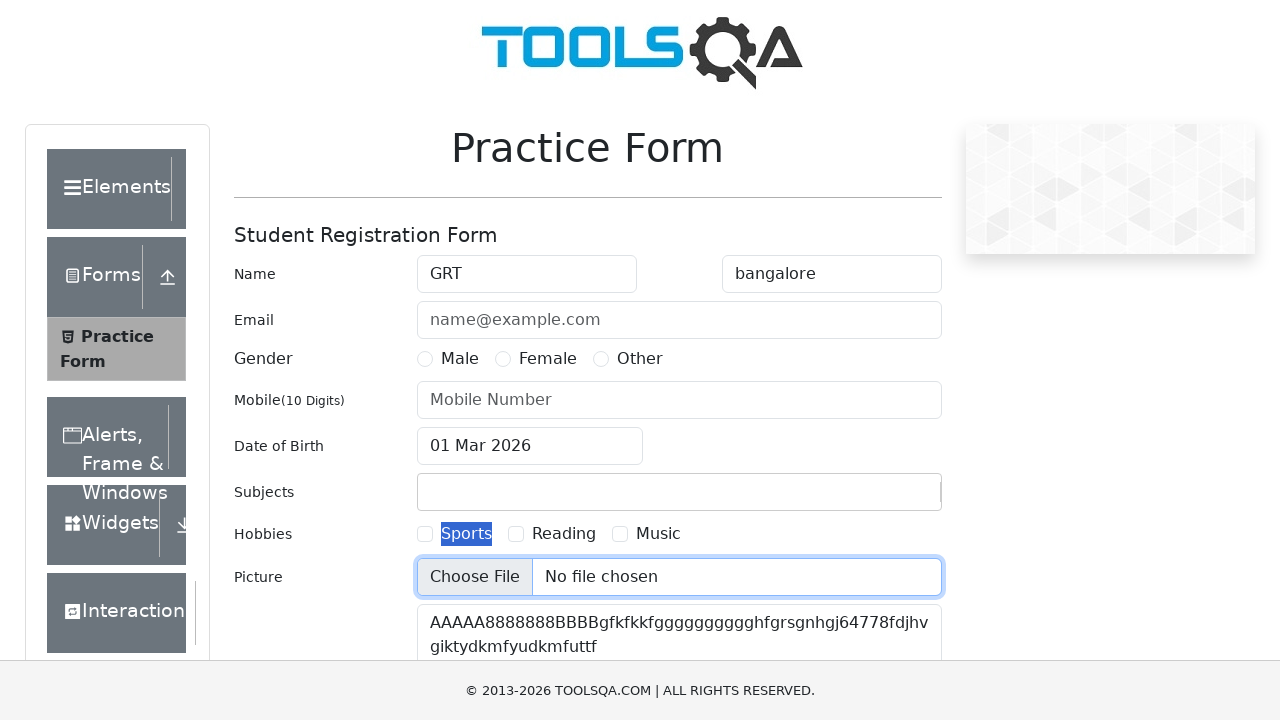

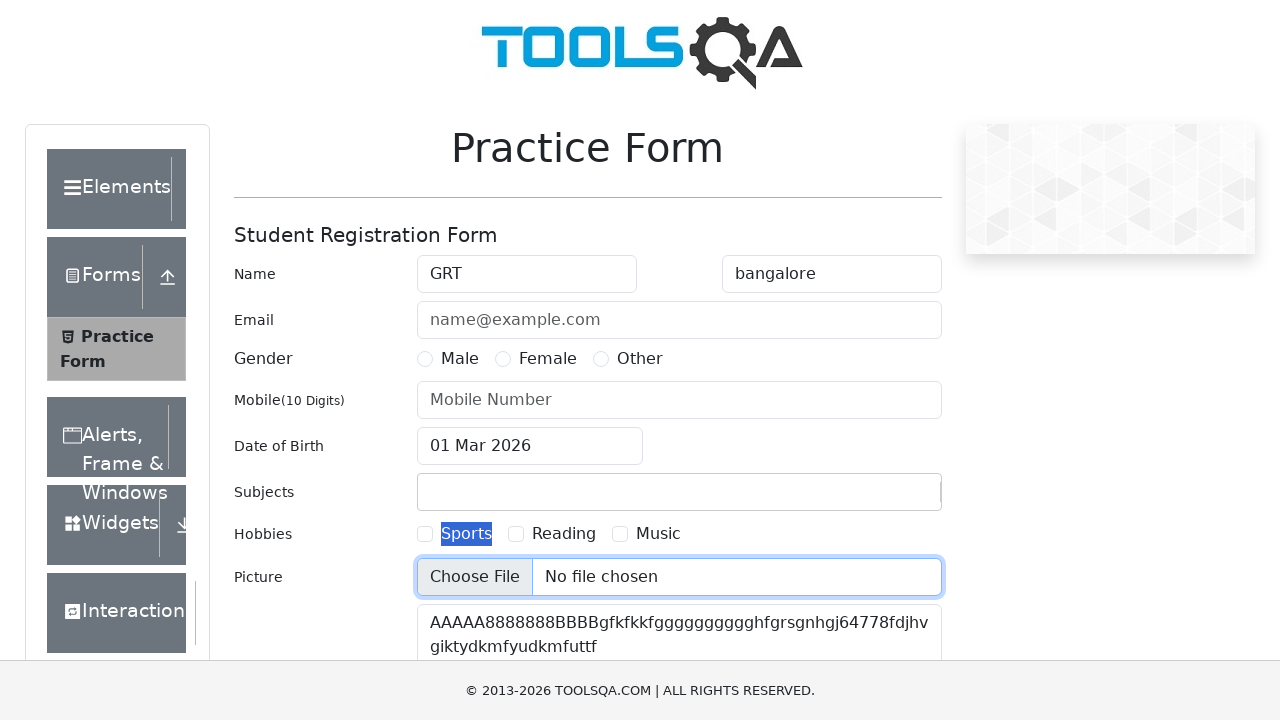